Tests calculator addition with small decimal numbers (1.99 + 0.959) with Integers Only option disabled, expecting result 2.949

Starting URL: https://testsheepnz.github.io/BasicCalculator.html#main-body

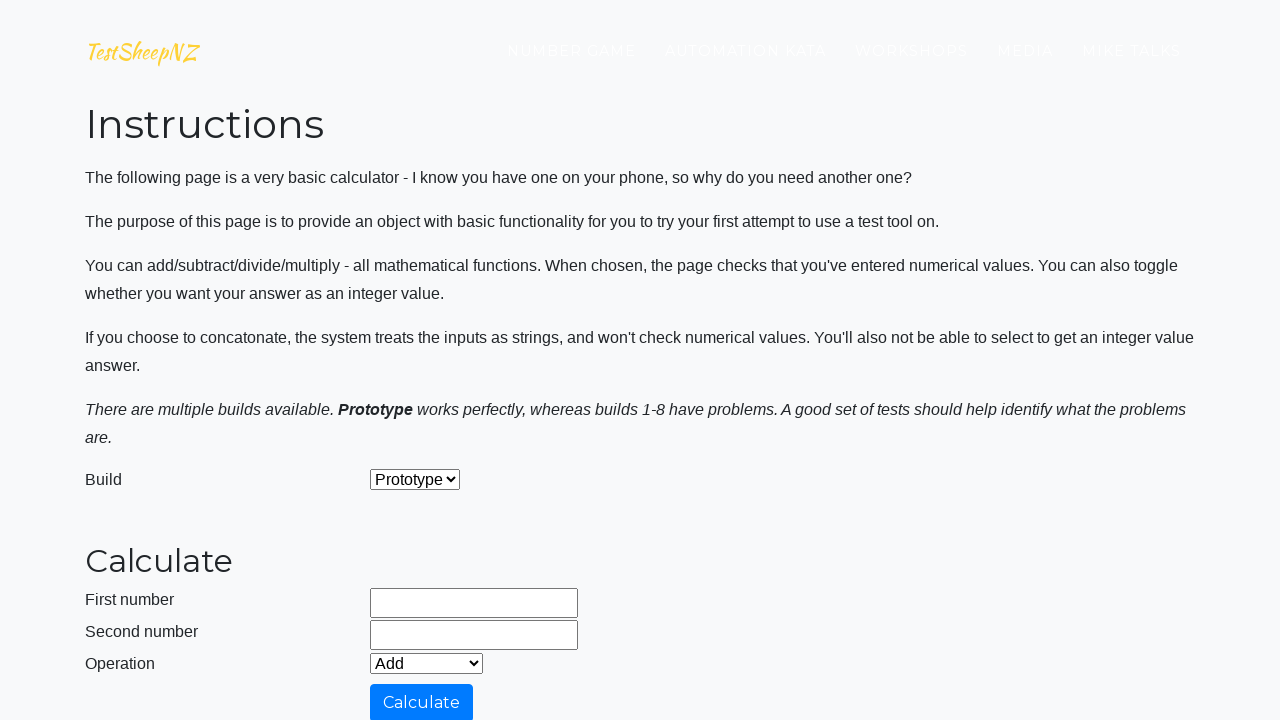

Filled first number field with 1.99 on #number1Field
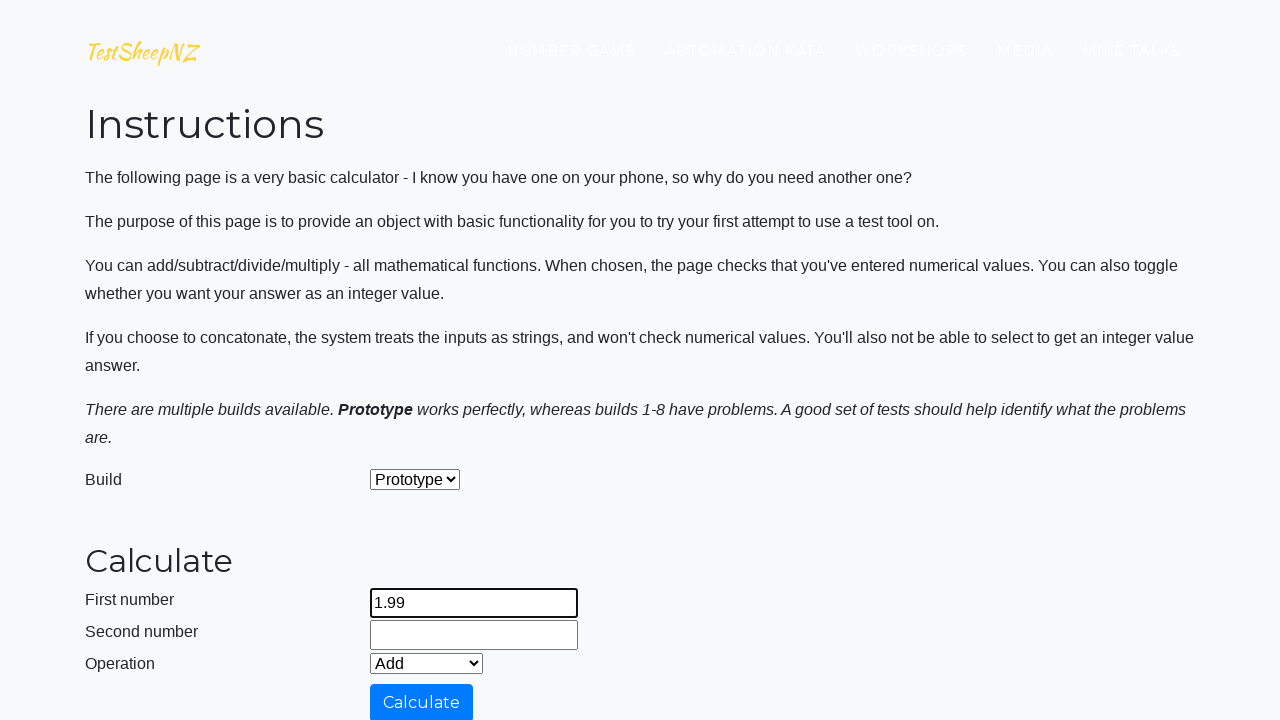

Filled second number field with 0.959 on #number2Field
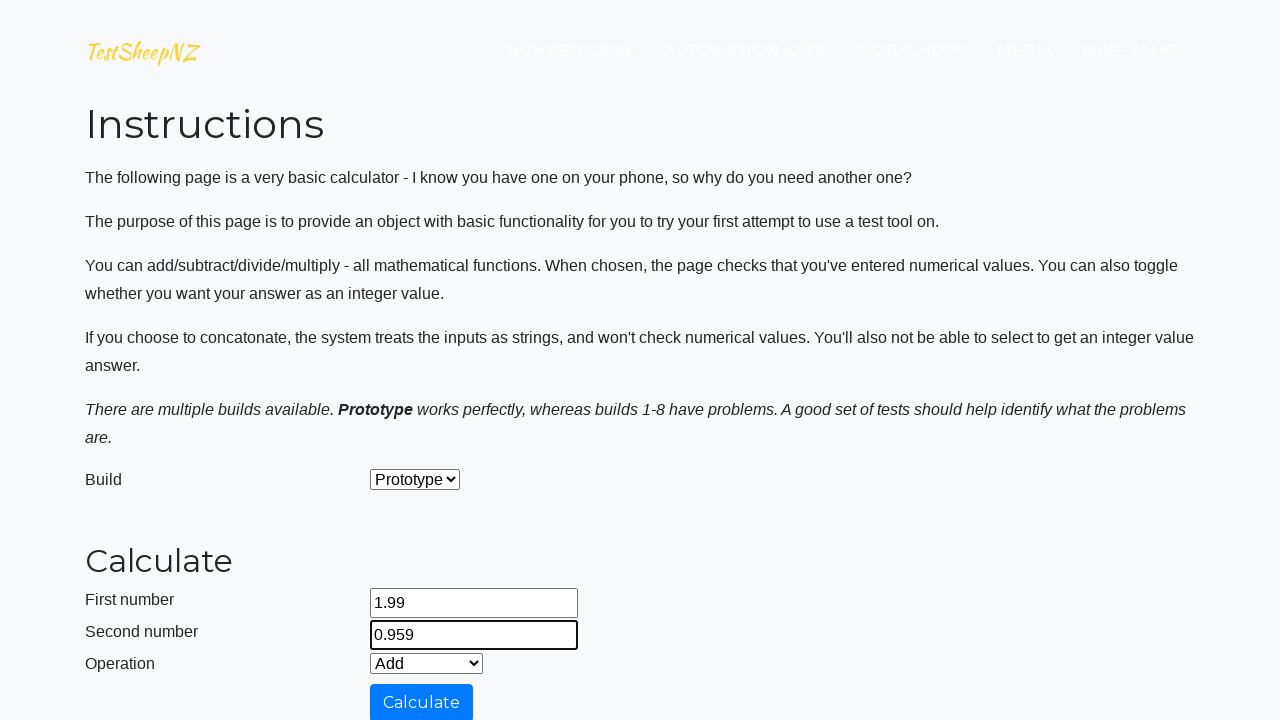

Clicked calculate button to compute 1.99 + 0.959 at (422, 701) on #calculateButton
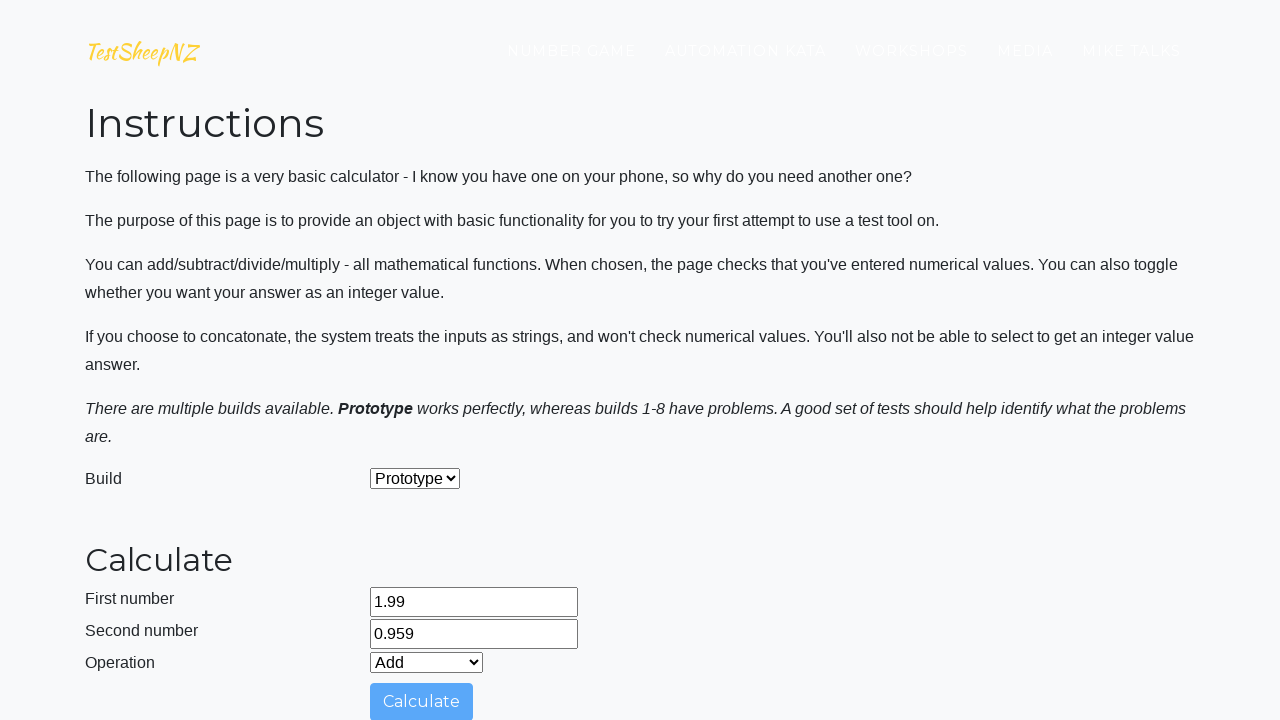

Result field loaded with expected answer 2.949
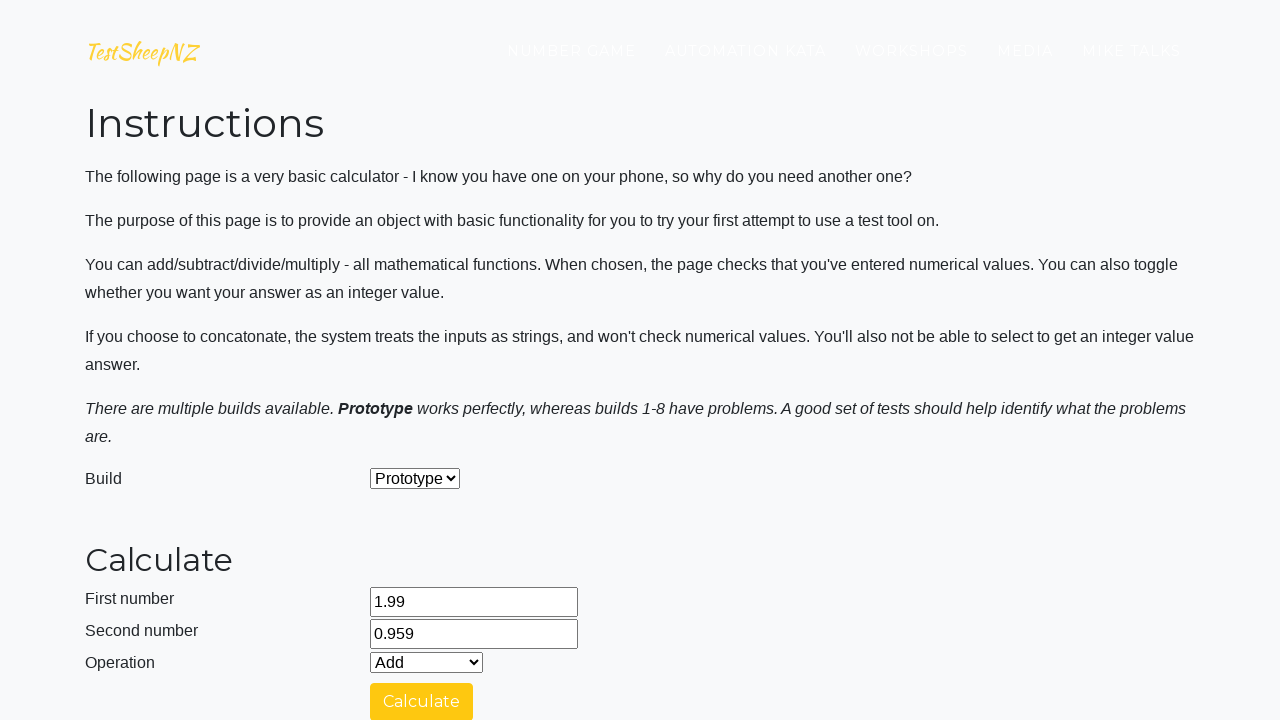

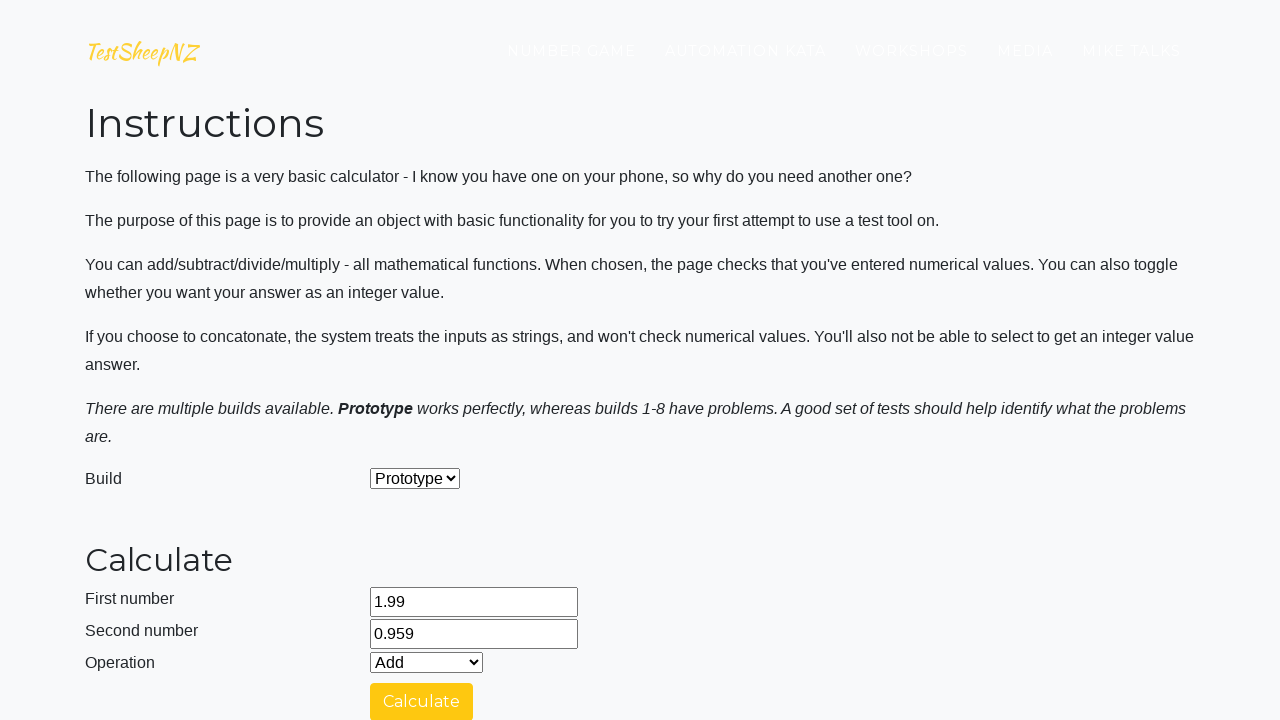